Tests that new items are appended to the bottom of the list by creating 3 todos and verifying count

Starting URL: https://demo.playwright.dev/todomvc

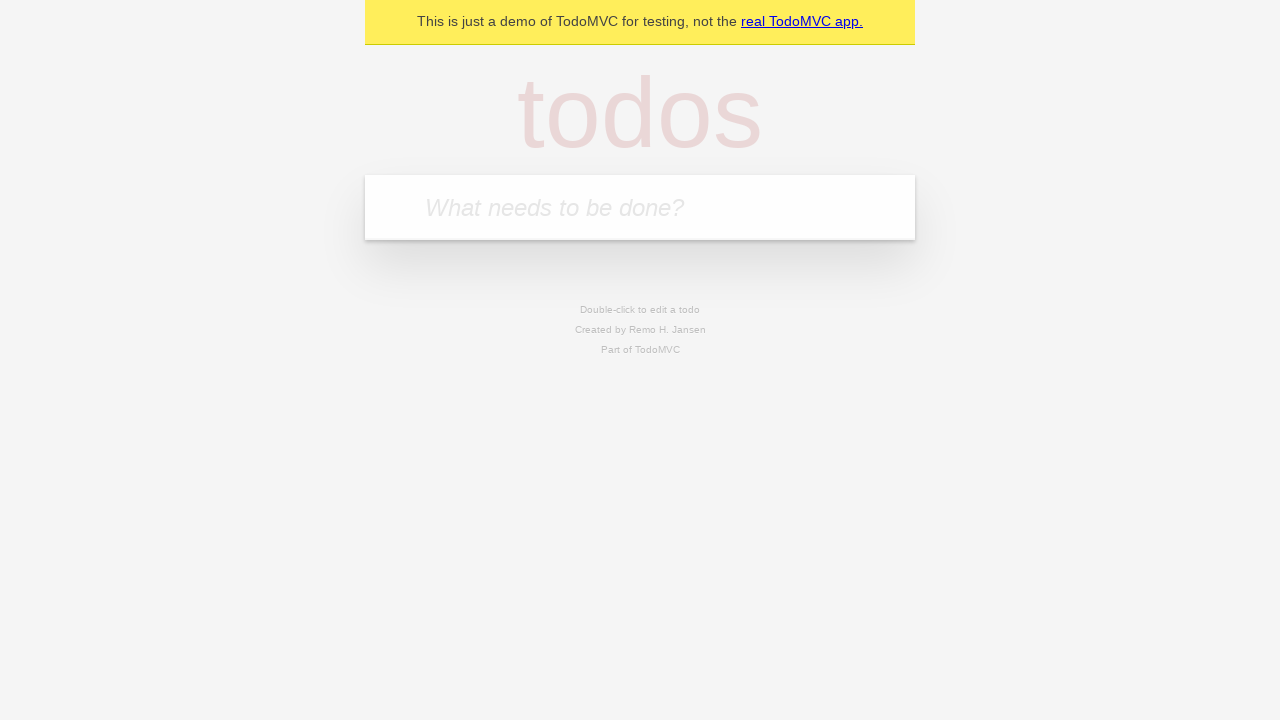

Filled todo input with 'buy some cheese' on internal:attr=[placeholder="What needs to be done?"i]
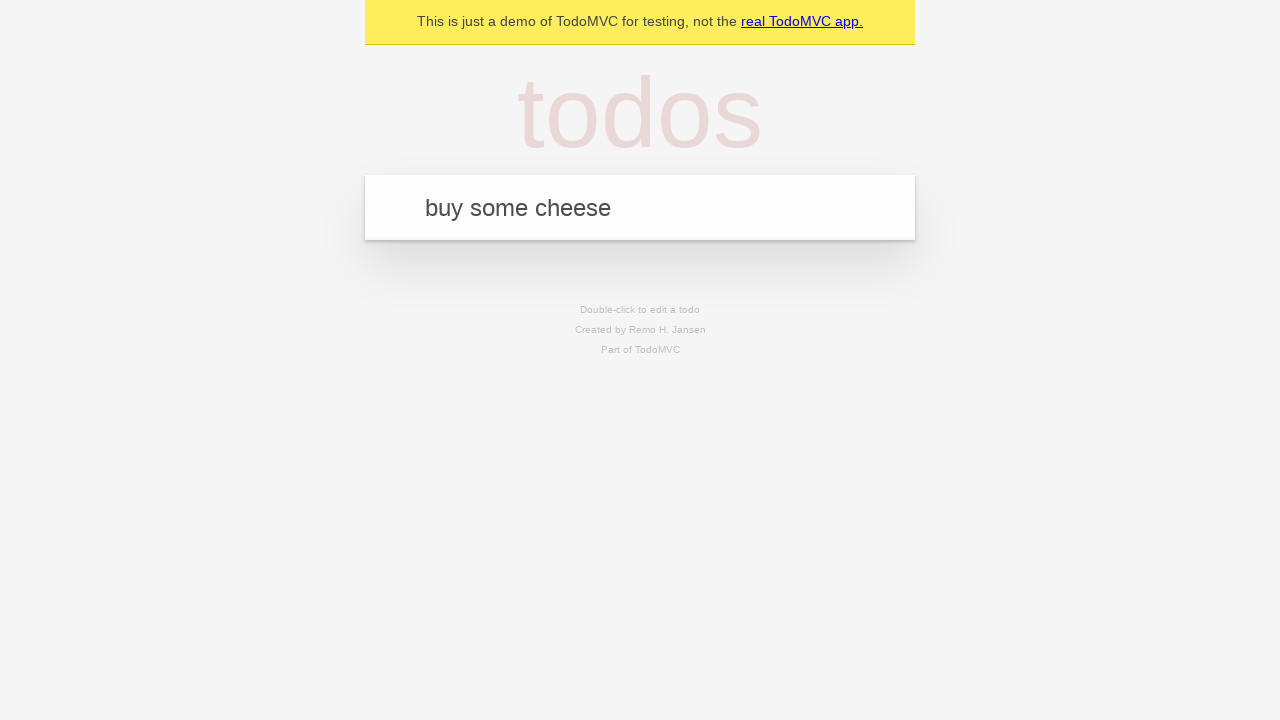

Pressed Enter to create first todo on internal:attr=[placeholder="What needs to be done?"i]
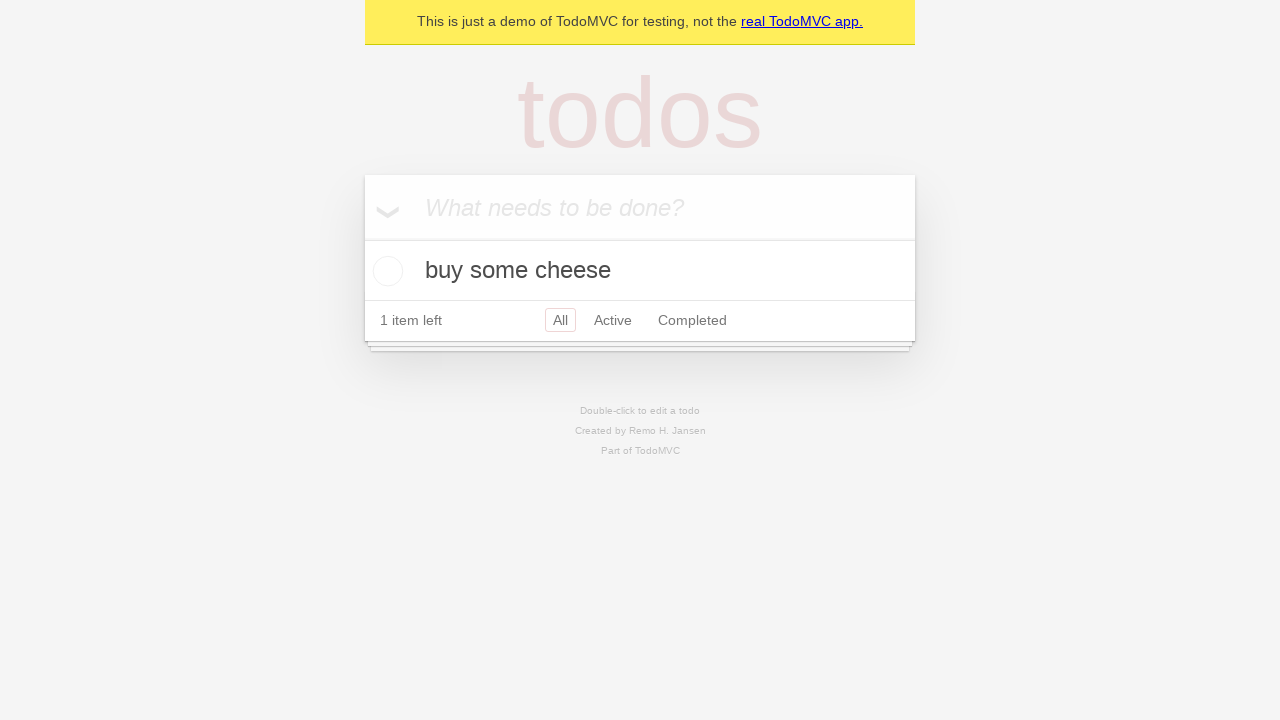

Filled todo input with 'feed the cat' on internal:attr=[placeholder="What needs to be done?"i]
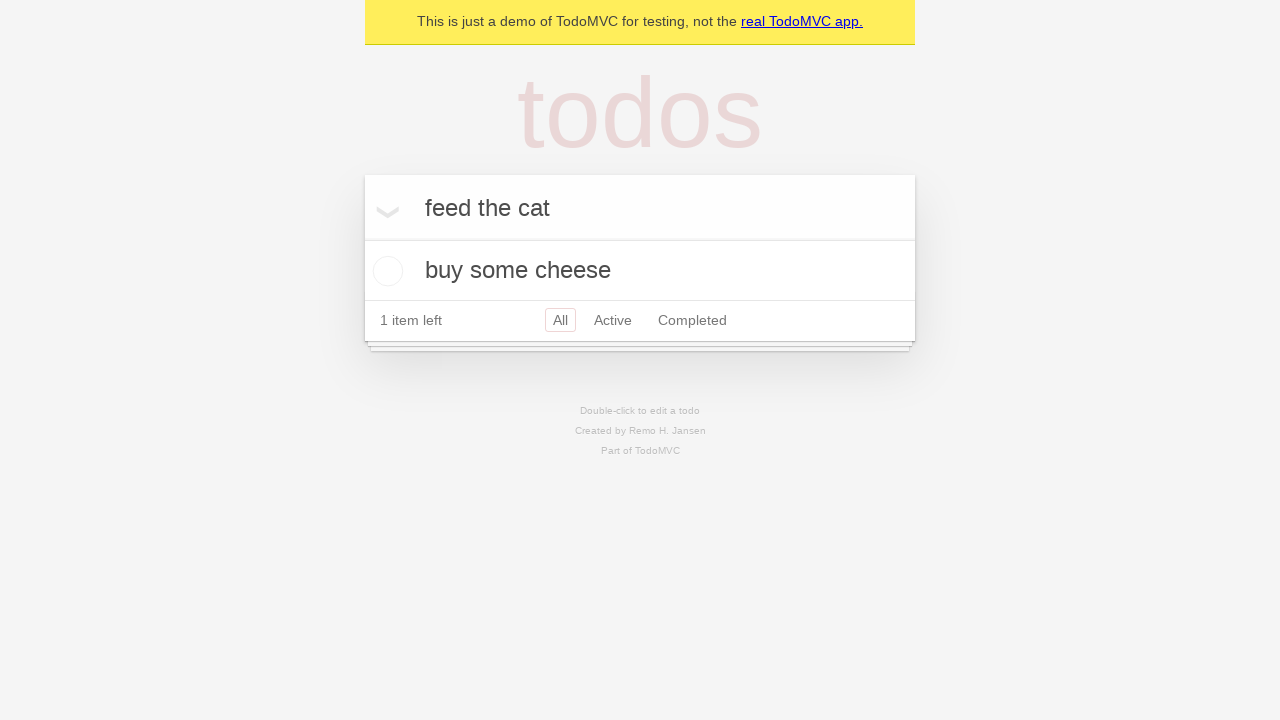

Pressed Enter to create second todo on internal:attr=[placeholder="What needs to be done?"i]
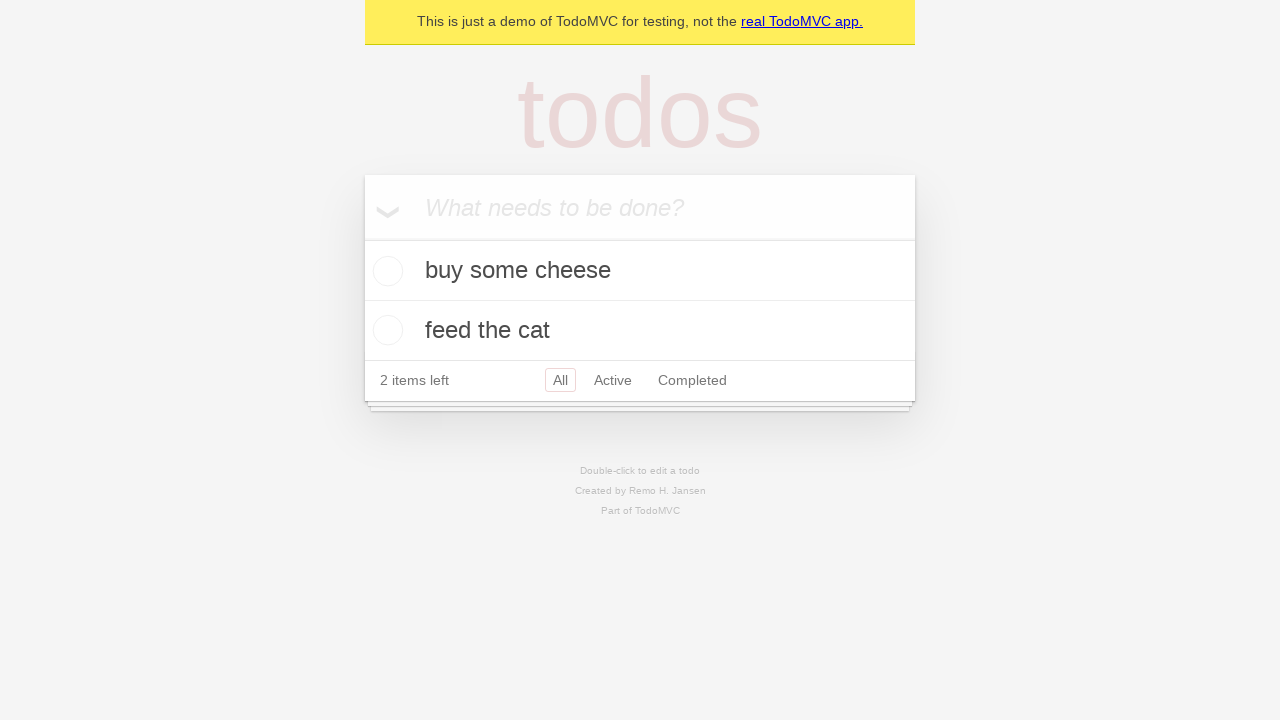

Filled todo input with 'book a doctors appointment' on internal:attr=[placeholder="What needs to be done?"i]
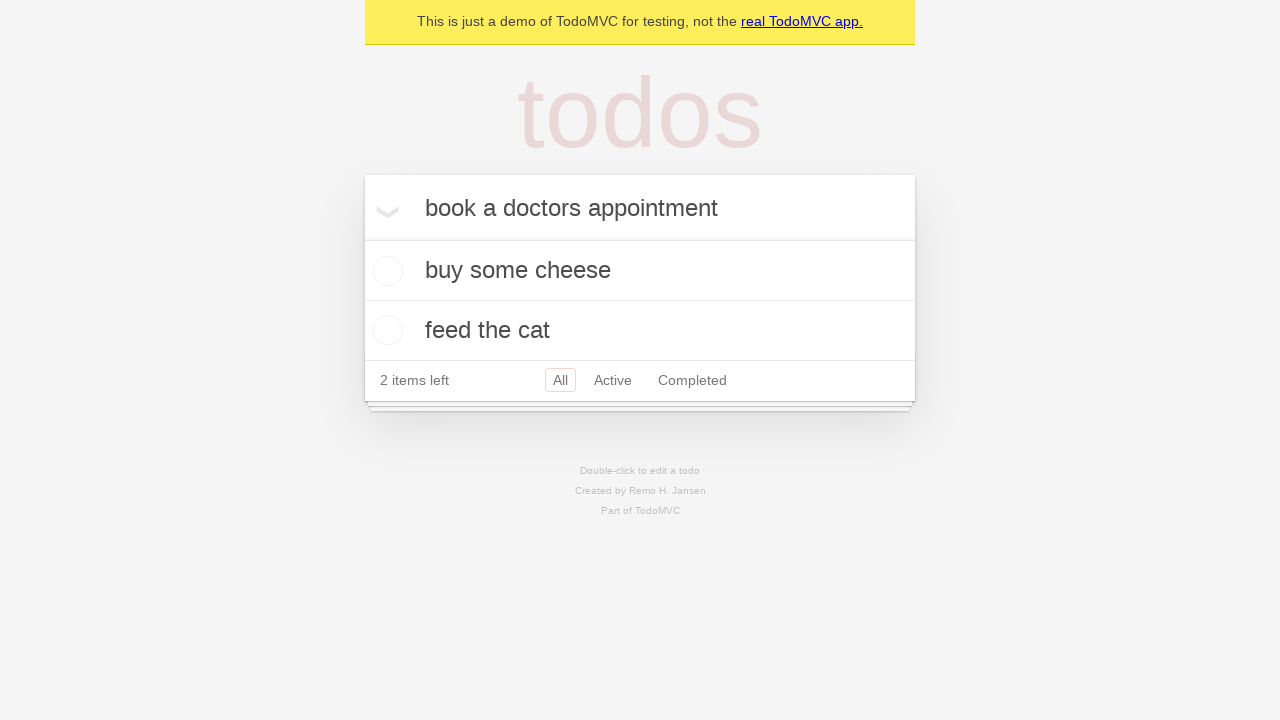

Pressed Enter to create third todo on internal:attr=[placeholder="What needs to be done?"i]
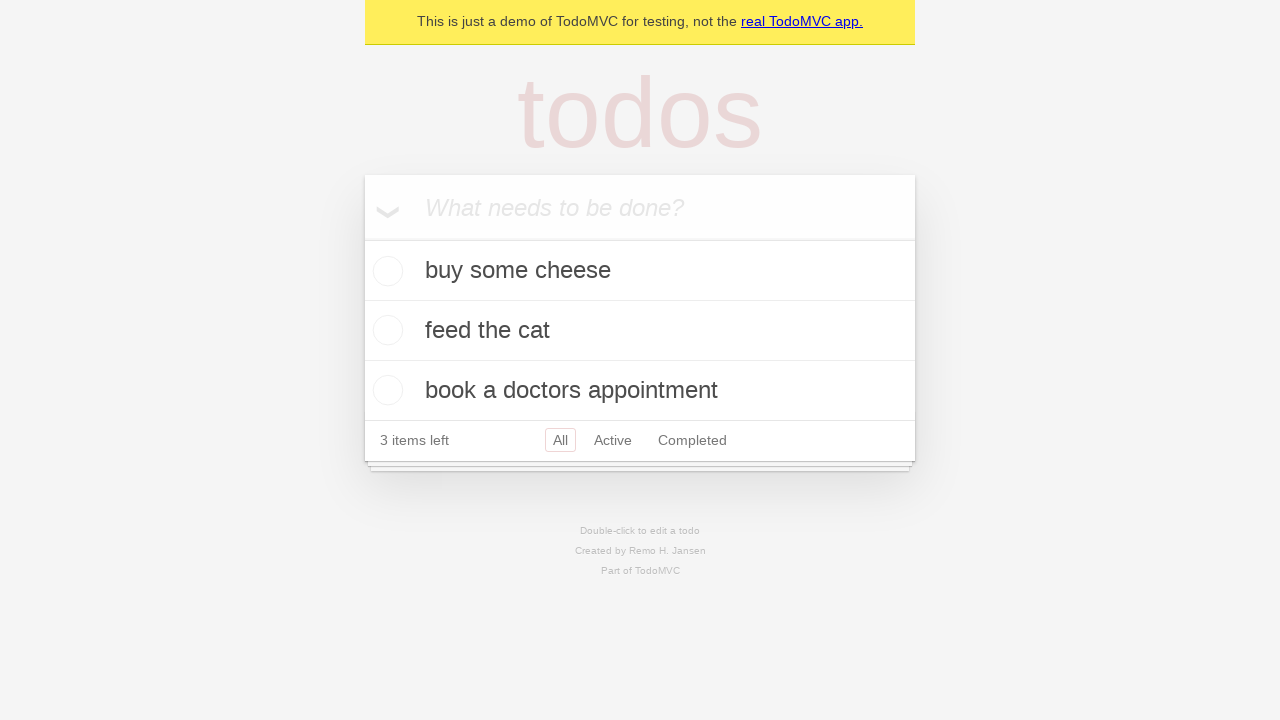

Todo count element loaded, verifying 3 items appended to list
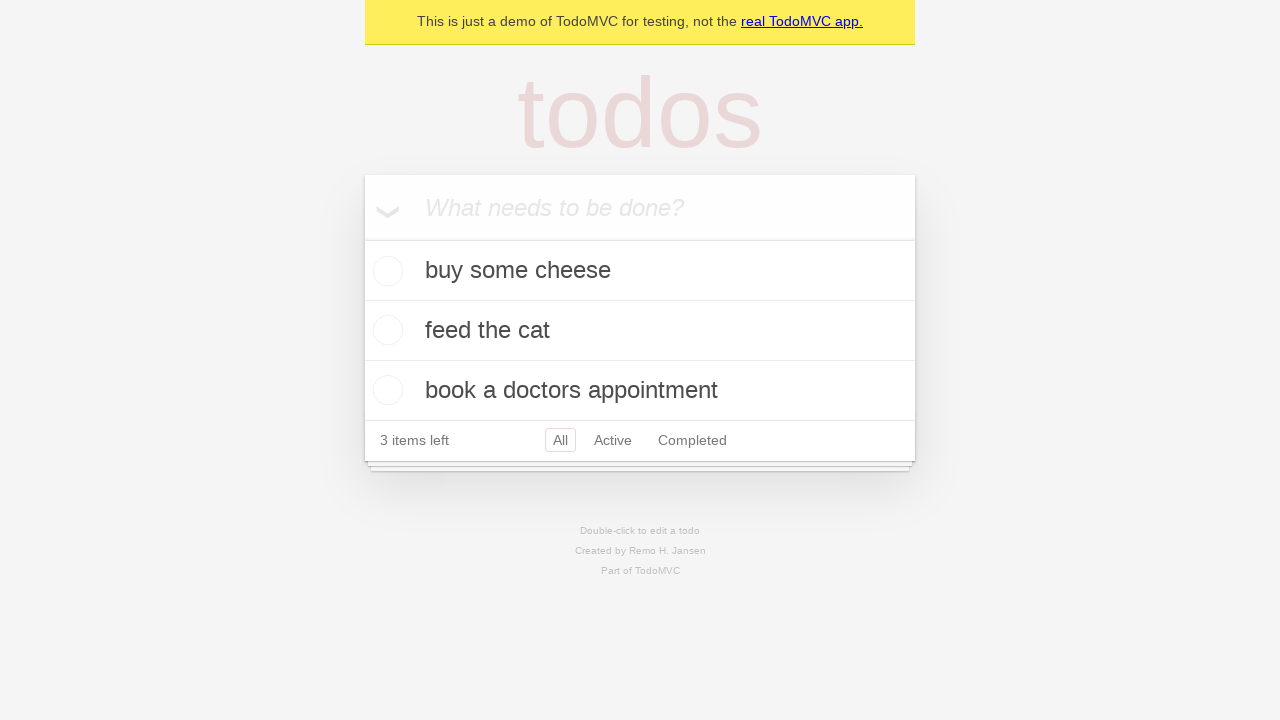

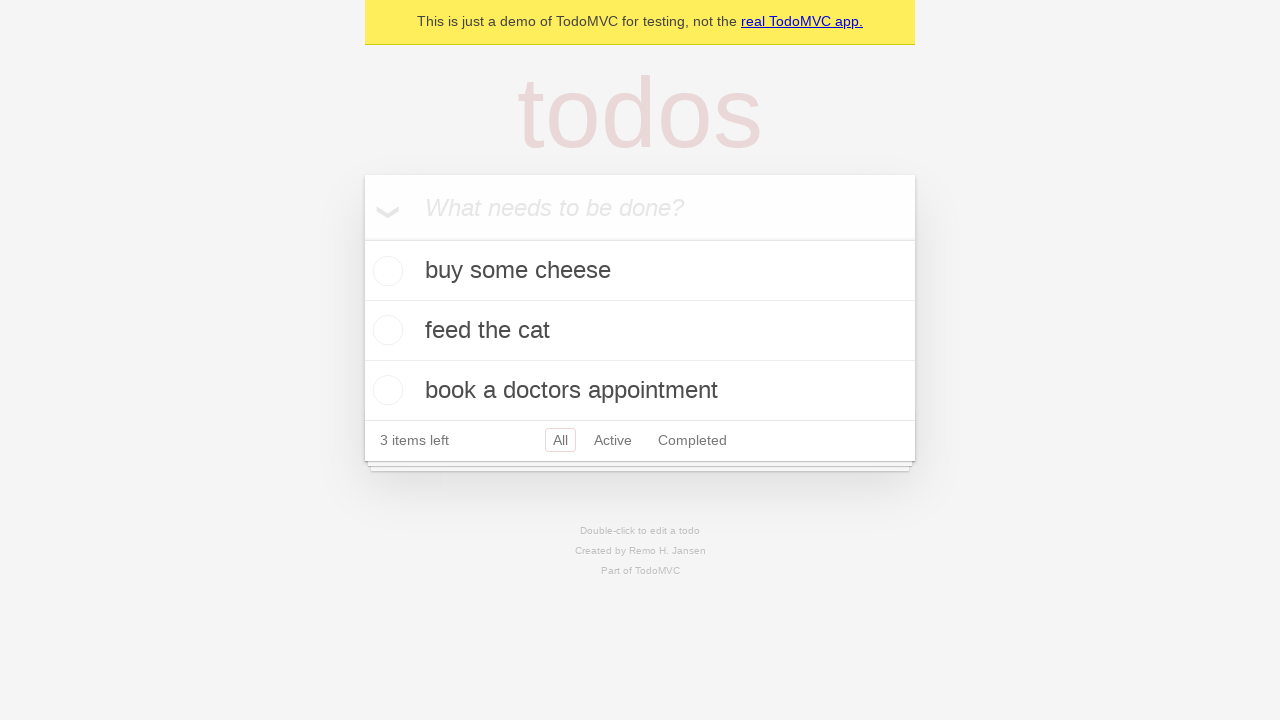